Tests browser window handling by clicking a link that opens a new window, switching between windows, and verifying page titles and URLs

Starting URL: https://the-internet.herokuapp.com/windows

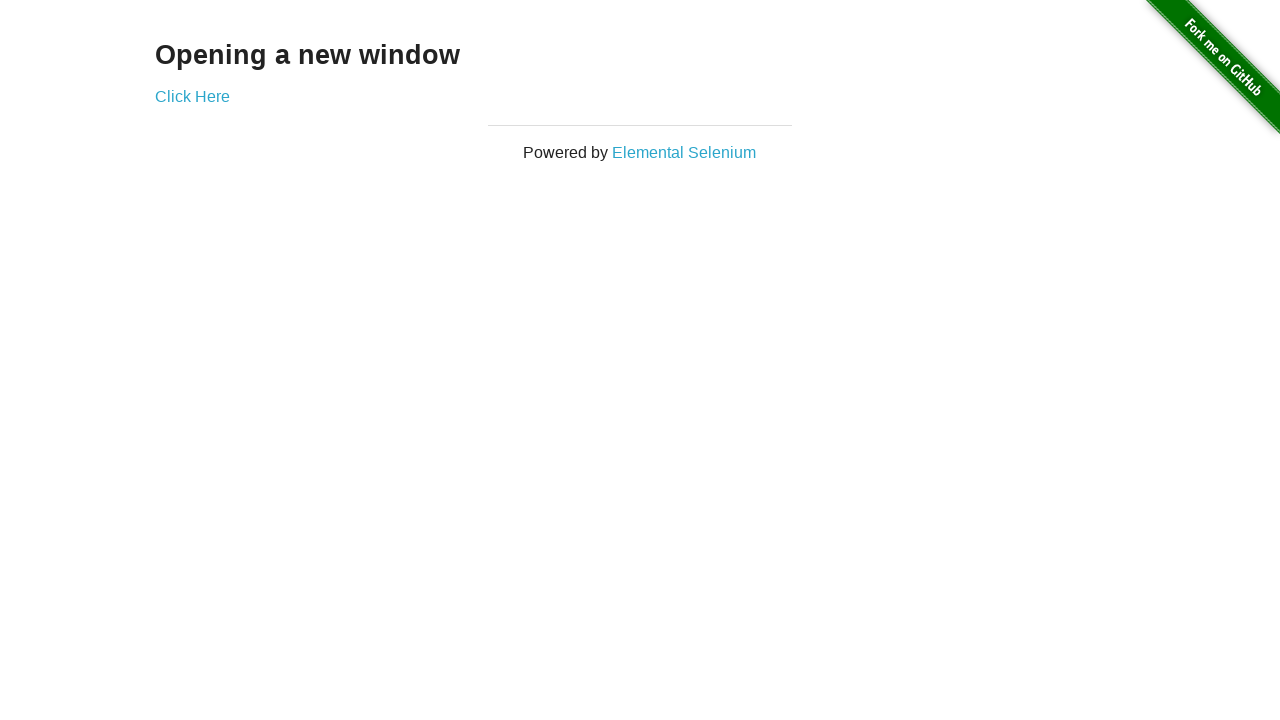

Verified window 1 title equals 'The Internet'
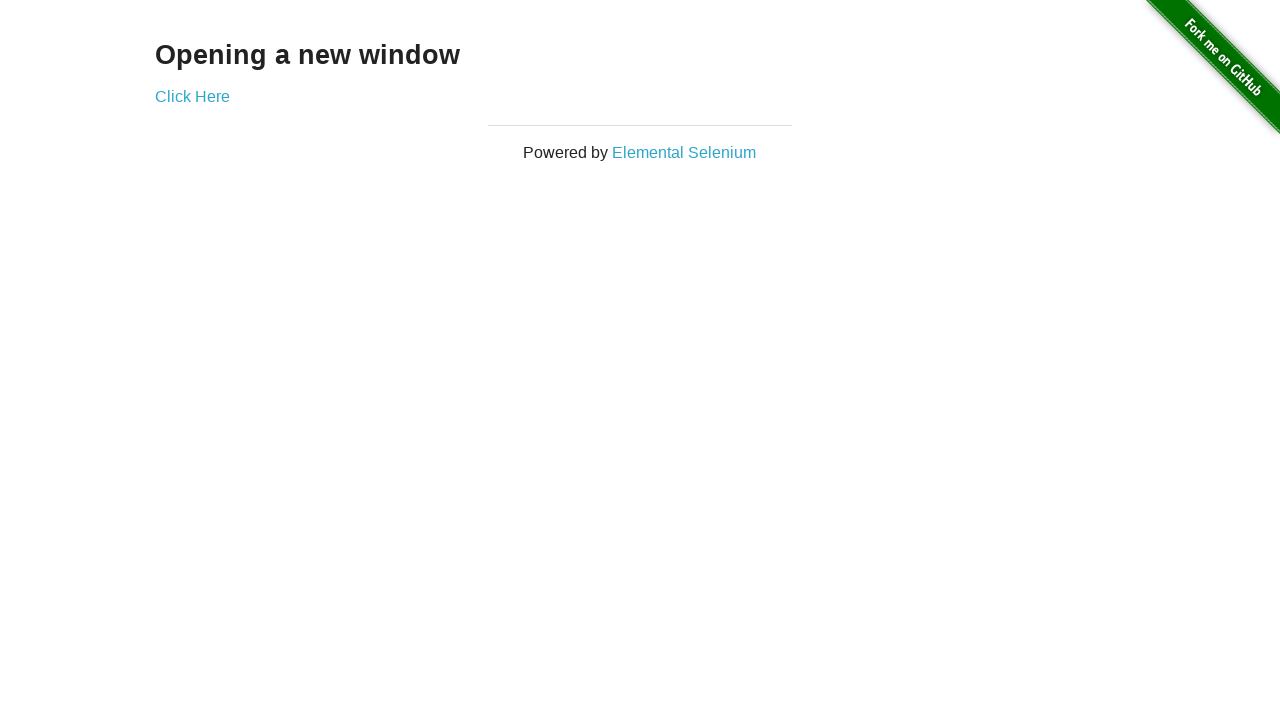

Clicked 'Click Here' link to open new window at (192, 96) on xpath=//a[.='Click Here']
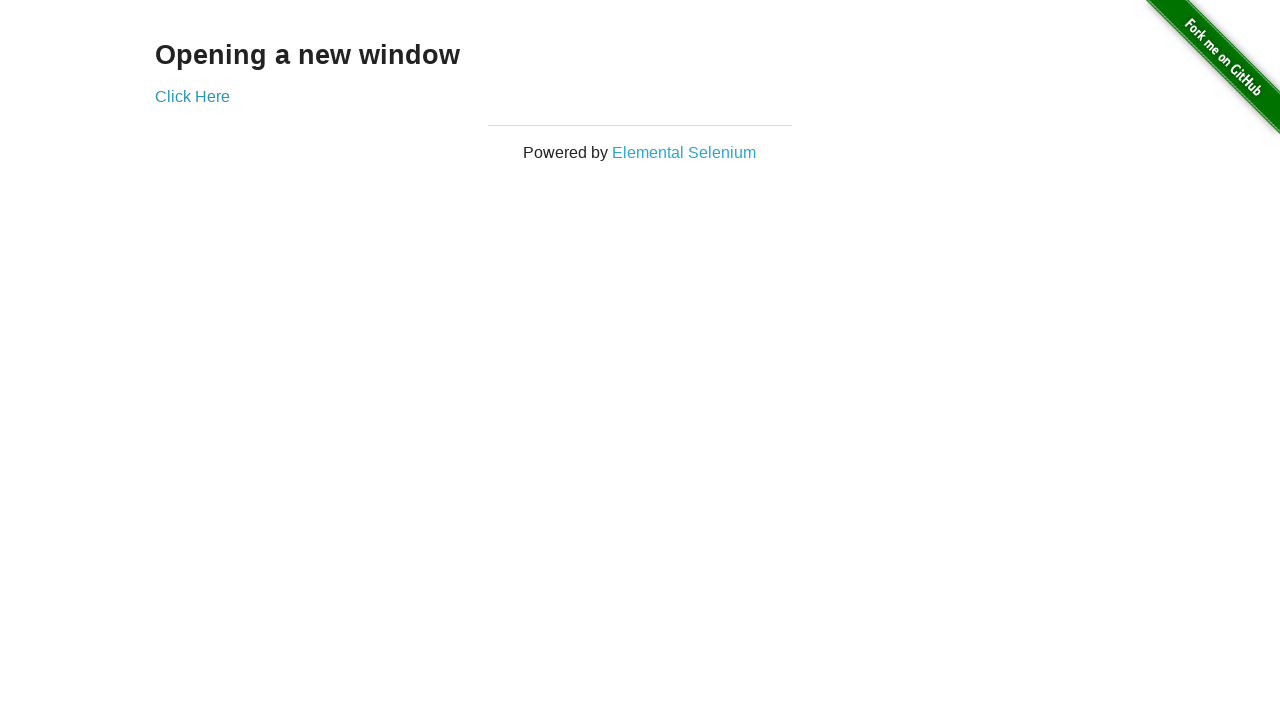

Retrieved new window page object
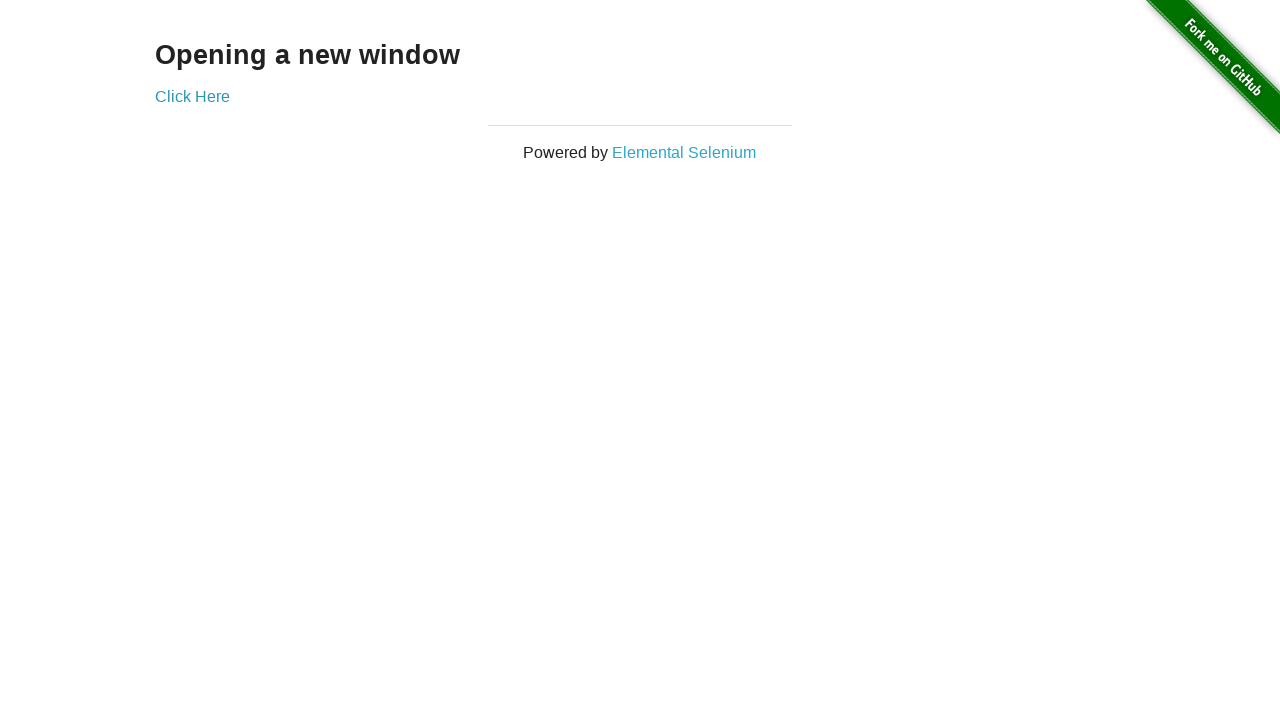

New window finished loading
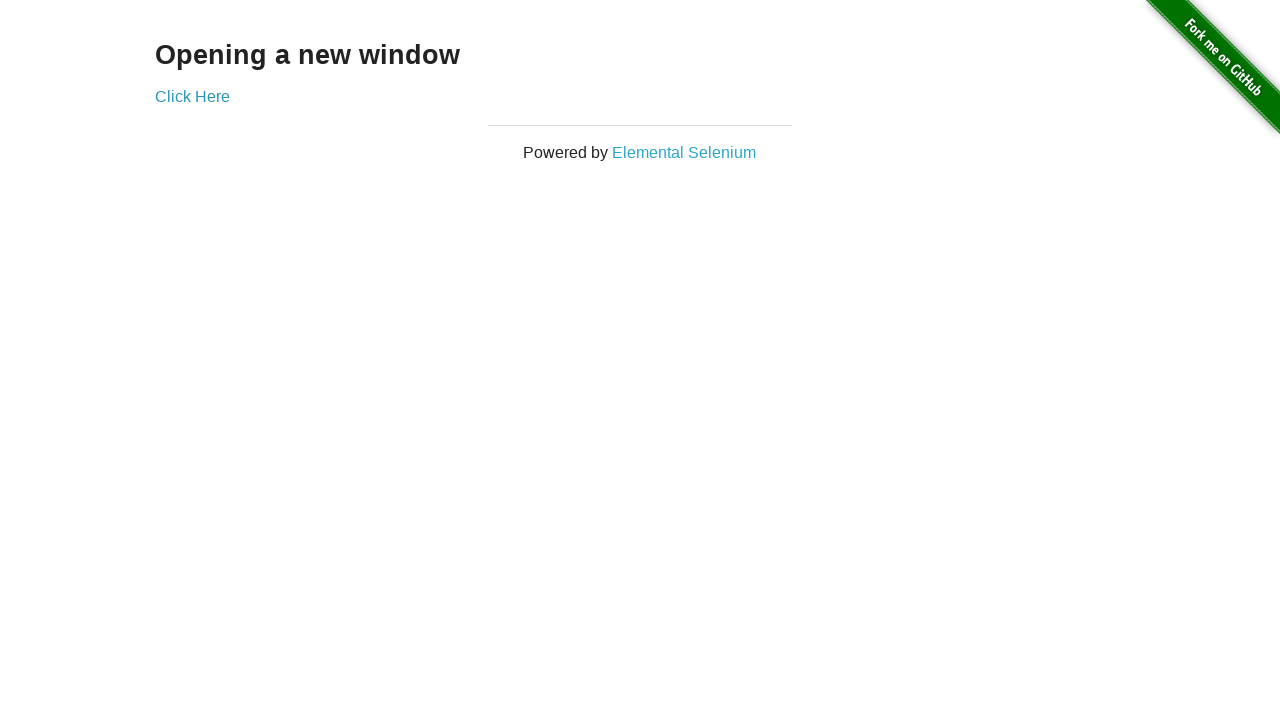

Verified window 2 title equals 'New Window'
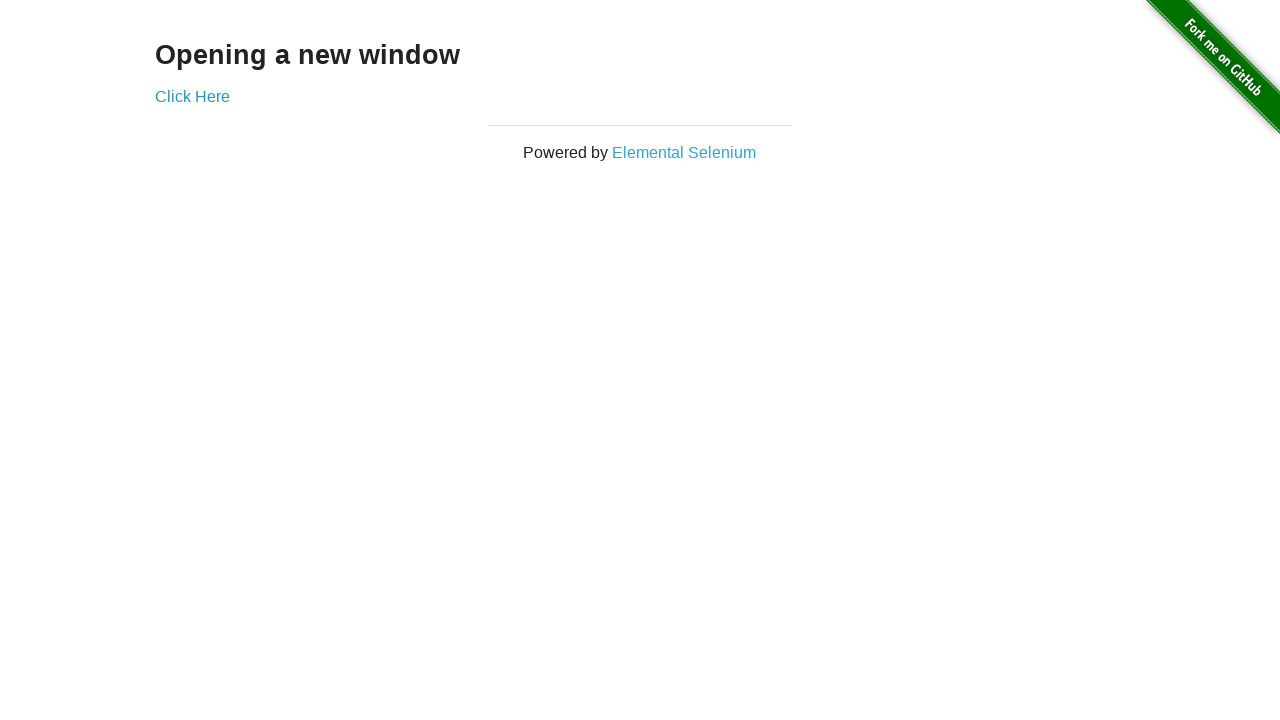

Switched to window 1
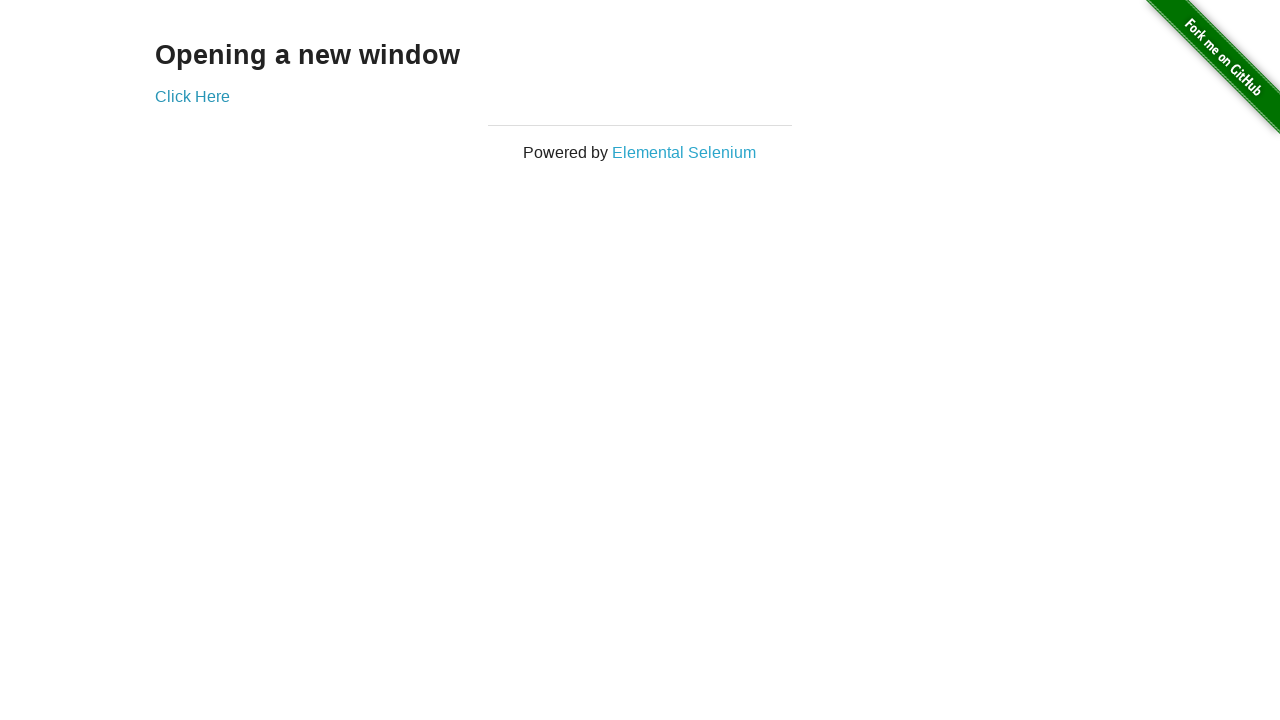

Verified window 1 URL contains 'windows'
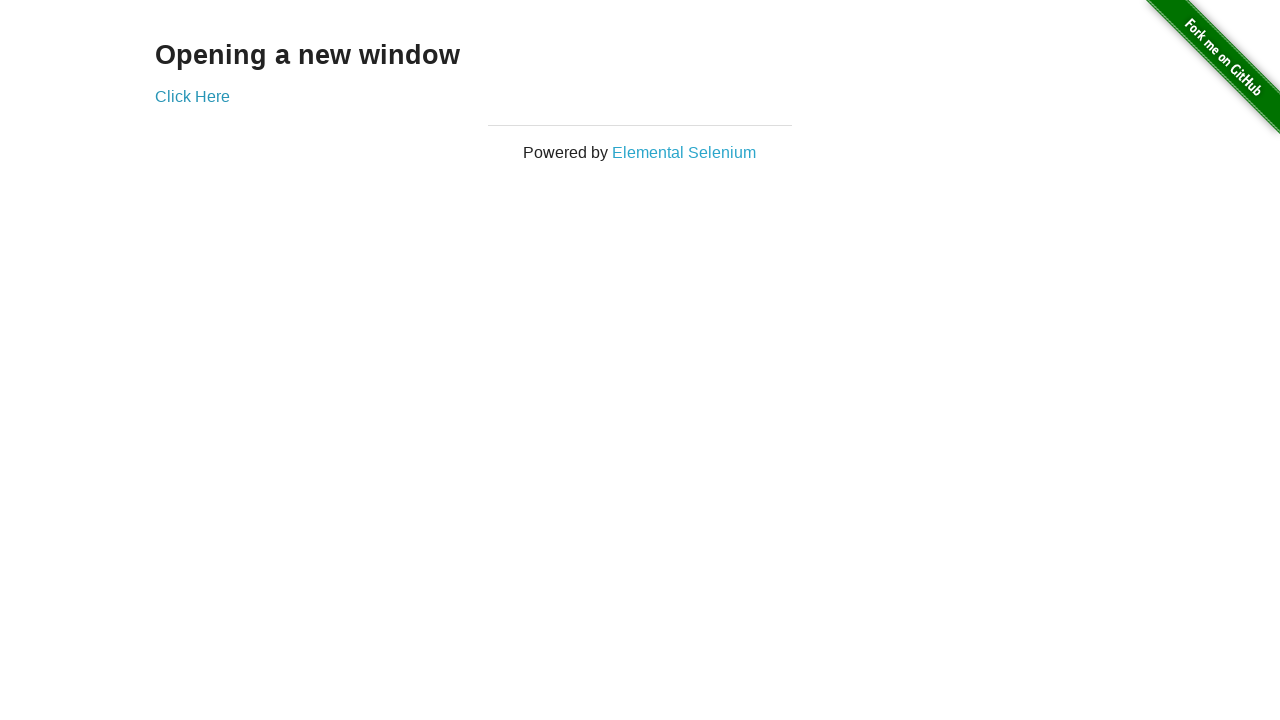

Verified window 1 URL does not contain 'new'
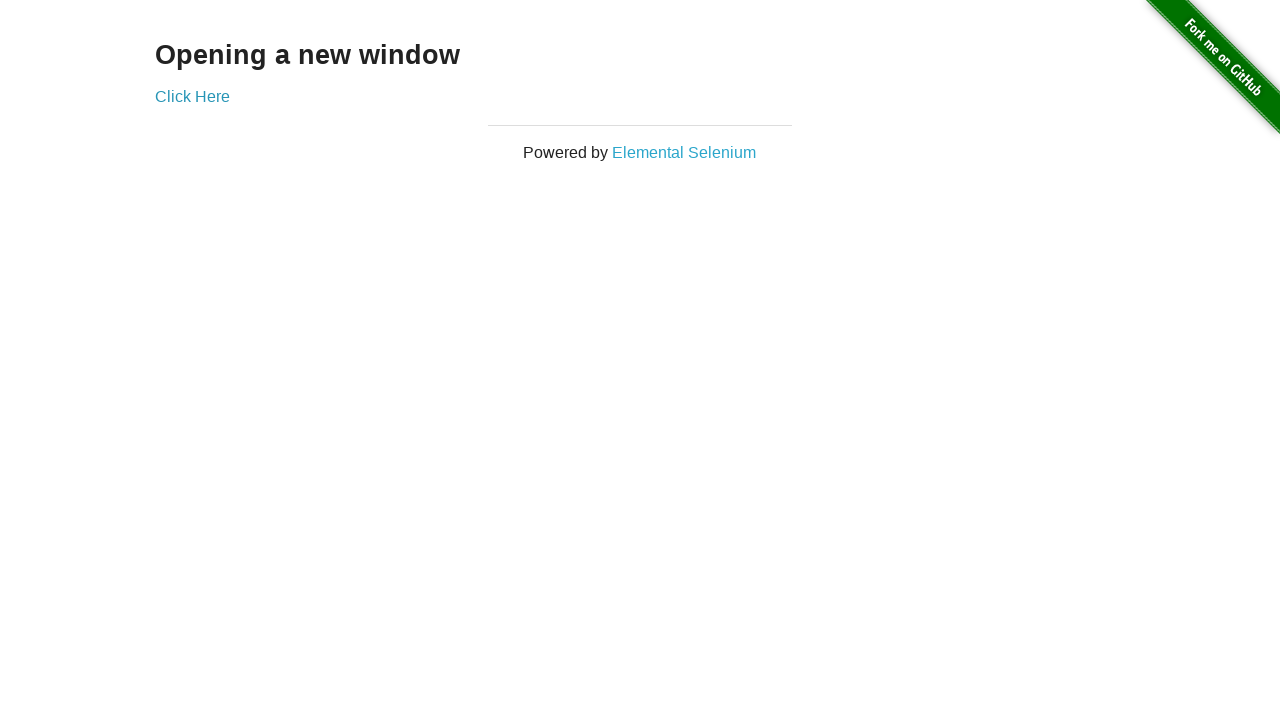

Switched to window 2
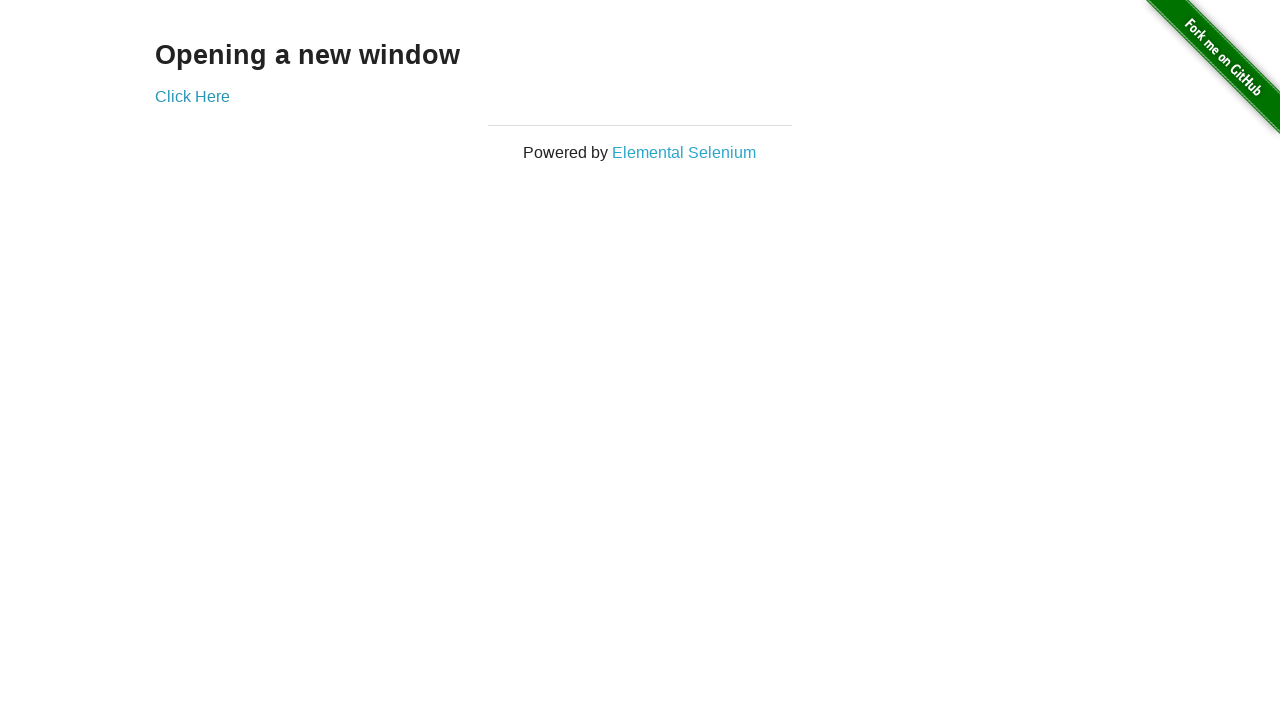

Switched back to window 1
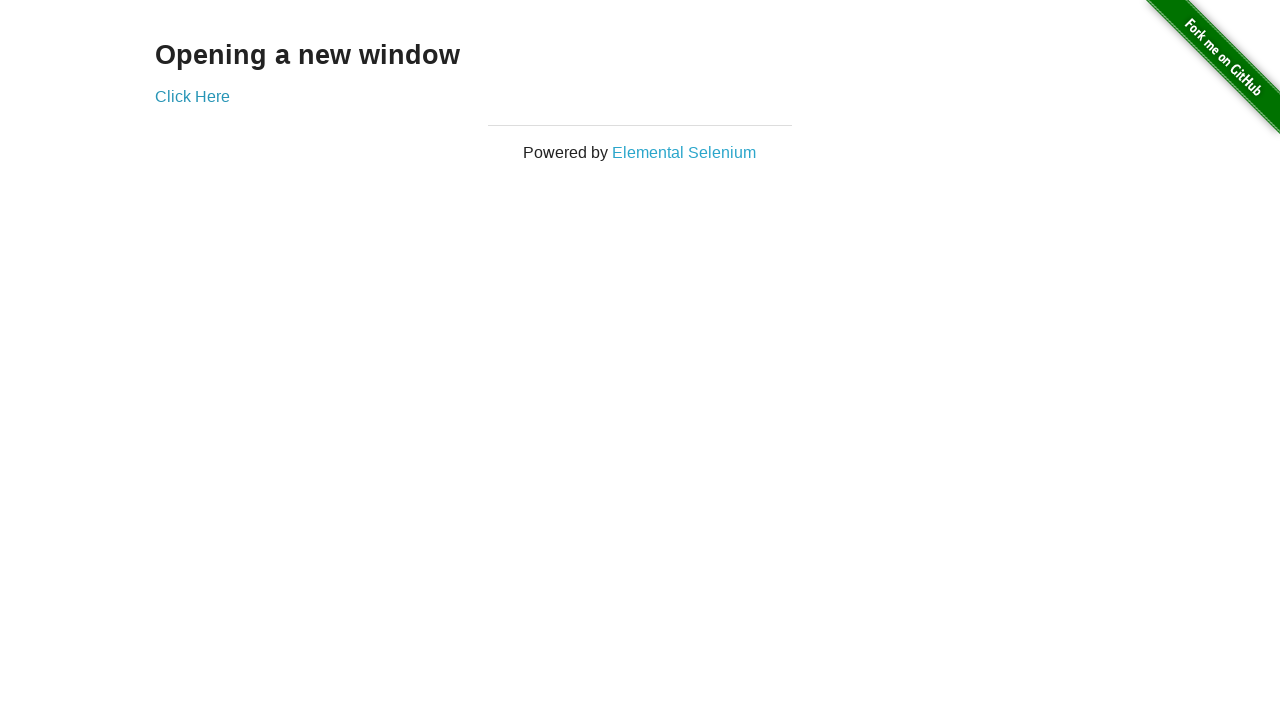

Switched back to window 2
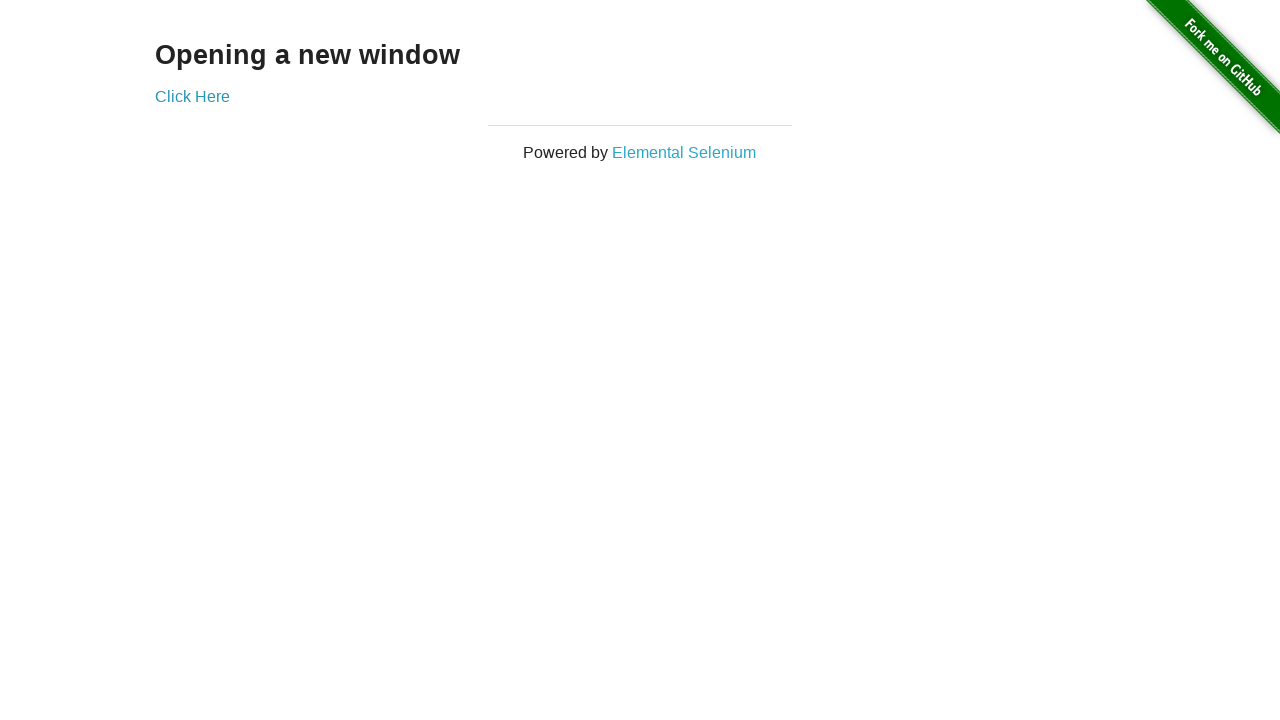

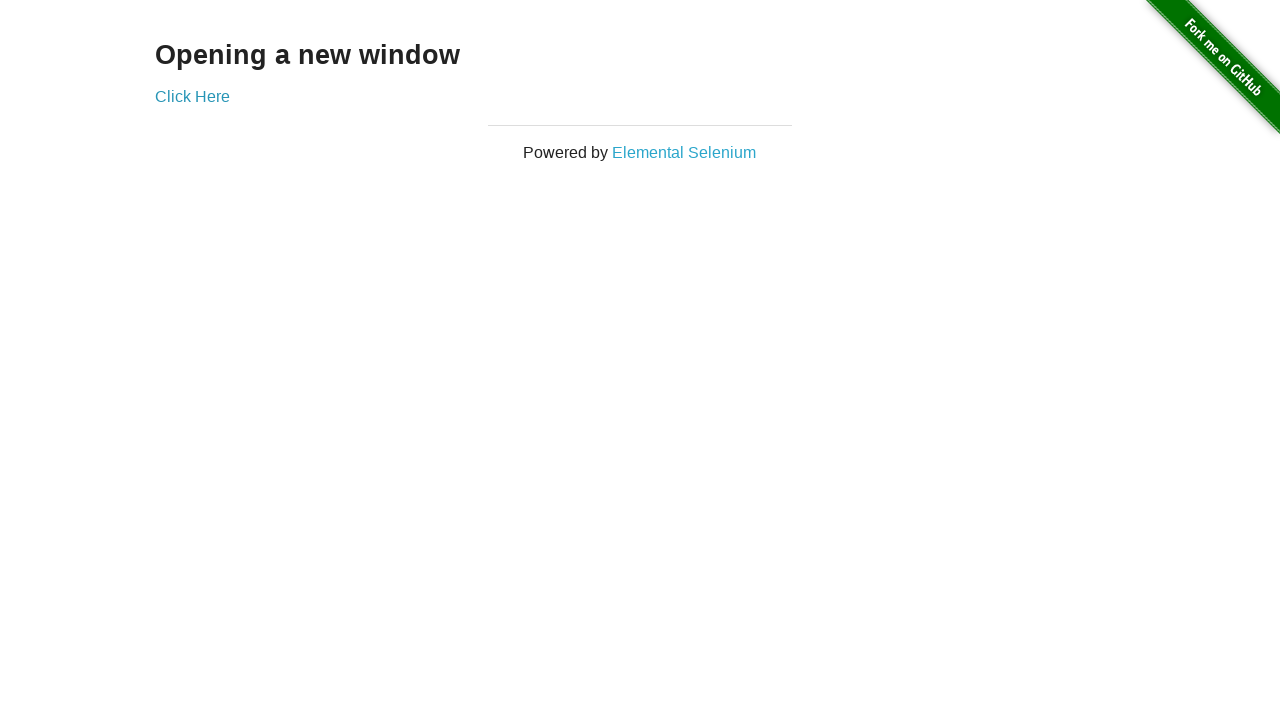